Verifies that the product slogan is displayed on the authorization page

Starting URL: https://b2c.passport.rt.ru

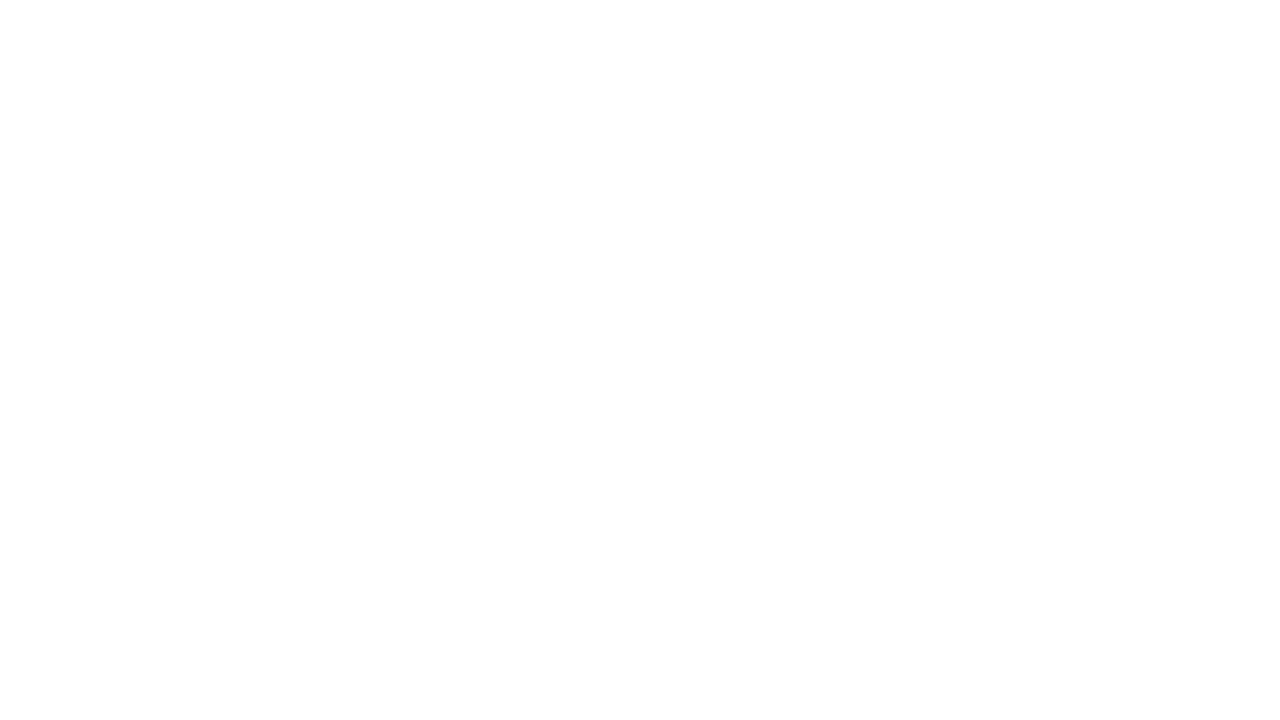

Waited for login button to become visible
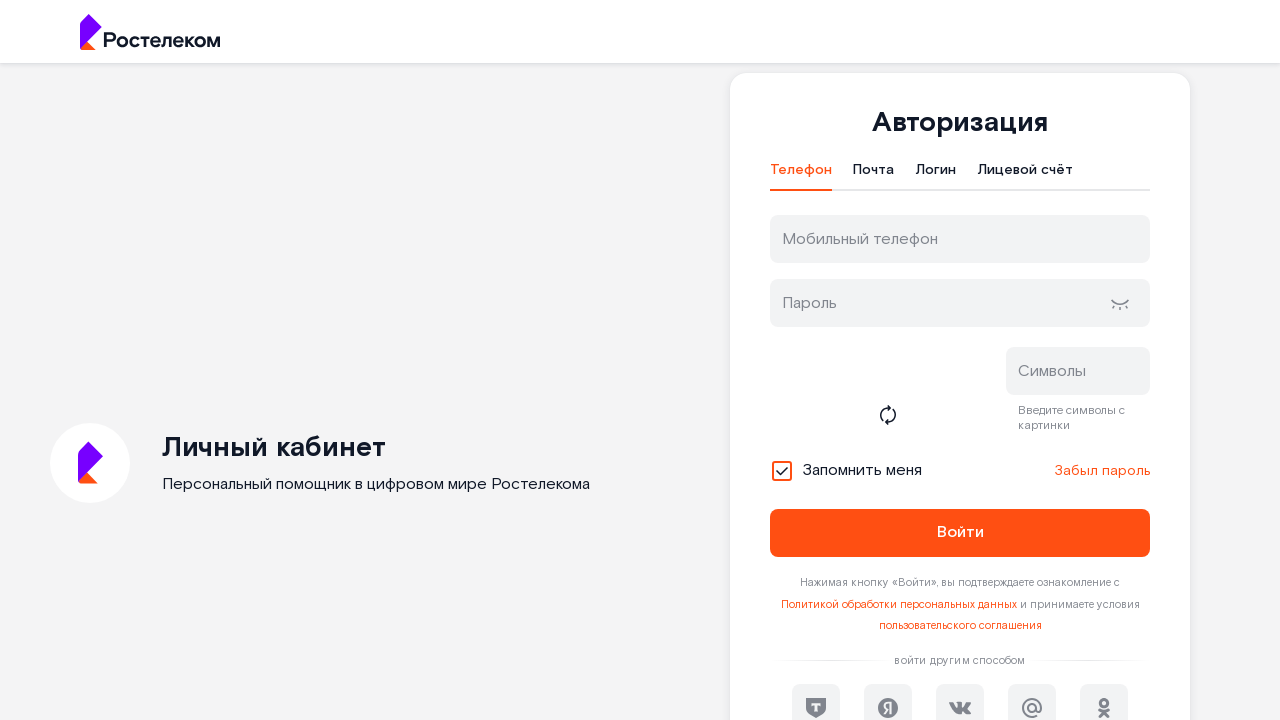

Verified product slogan text is displayed correctly on authorization page
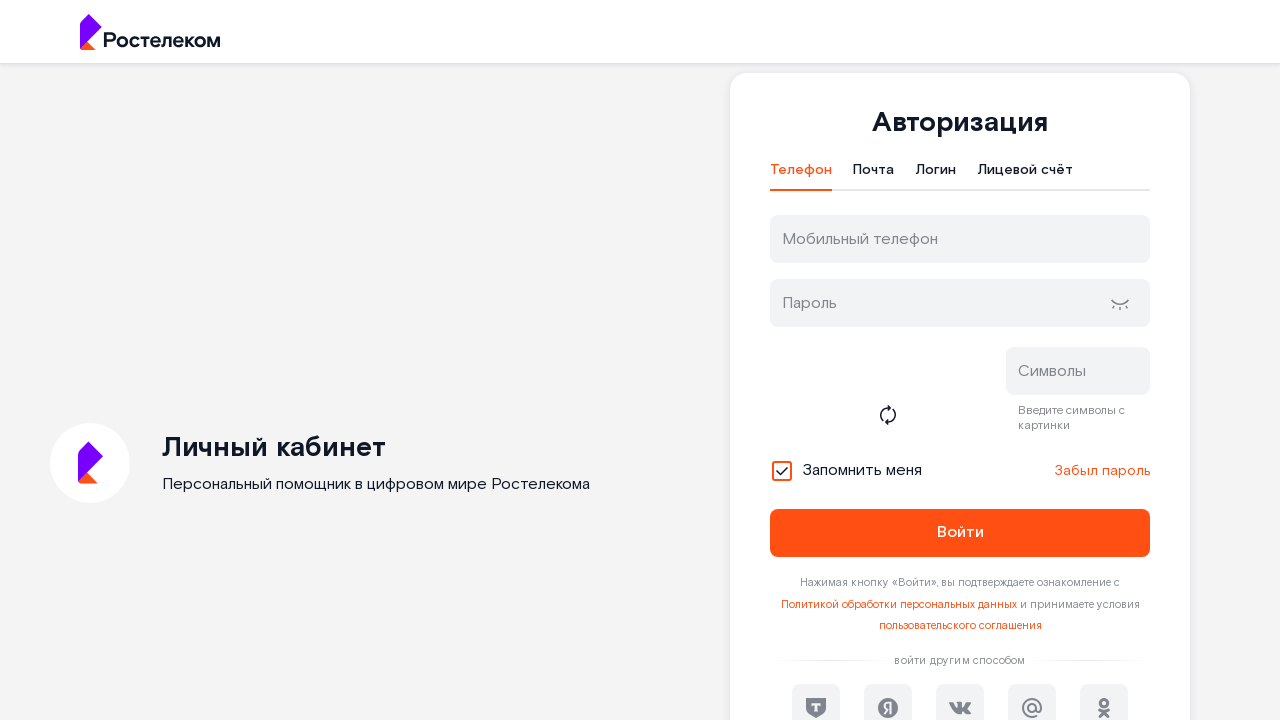

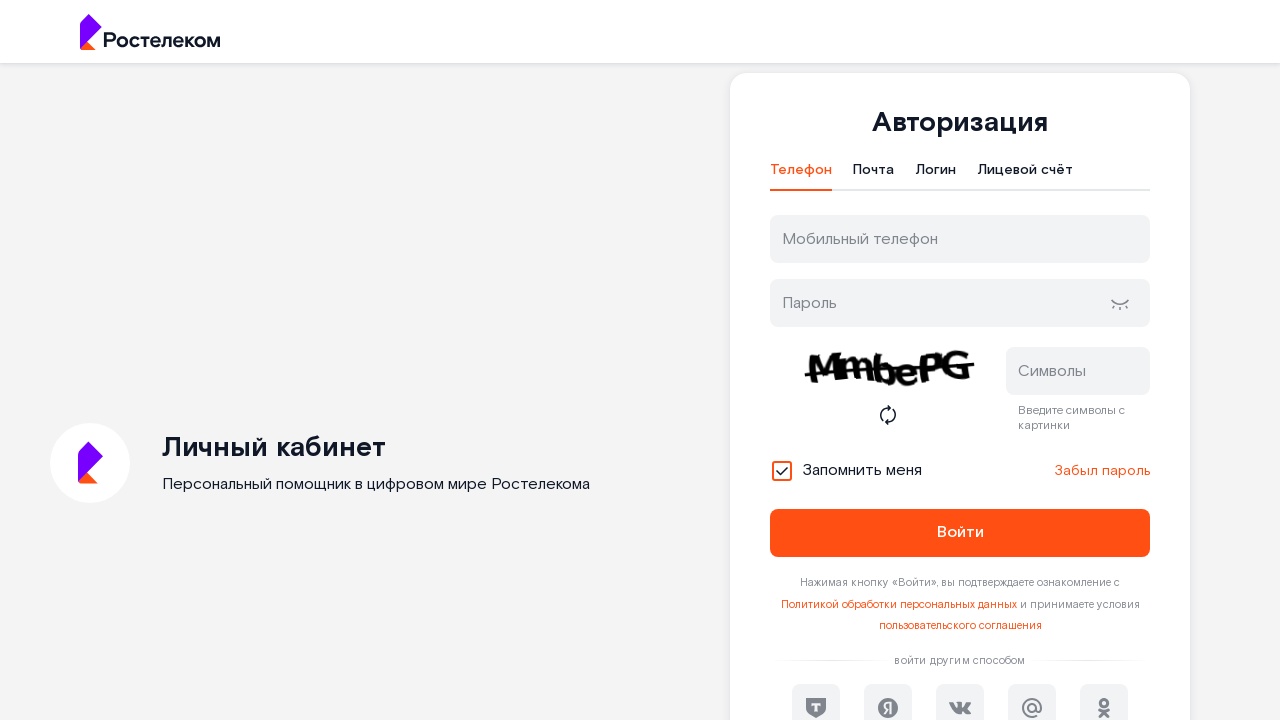